Tests file upload functionality by selecting a file using the file input element and submitting the upload form on the Herokuapp demo site.

Starting URL: https://the-internet.herokuapp.com/upload

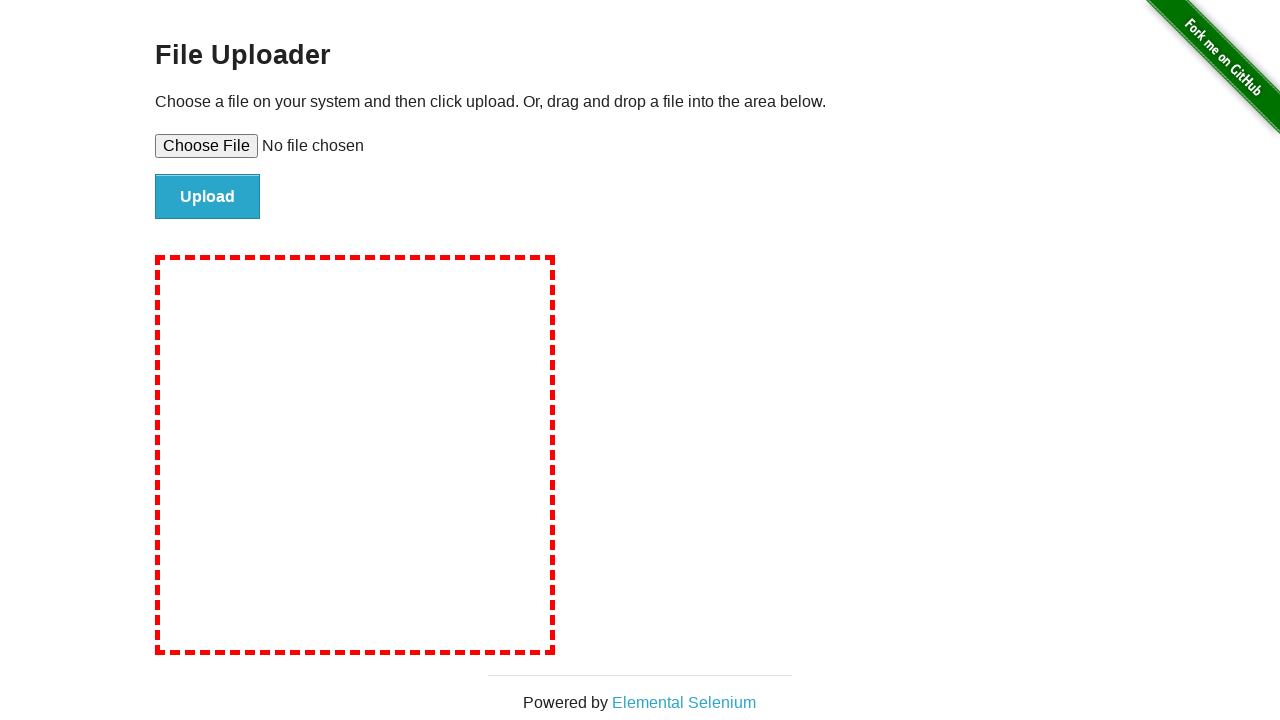

Created temporary test file for upload
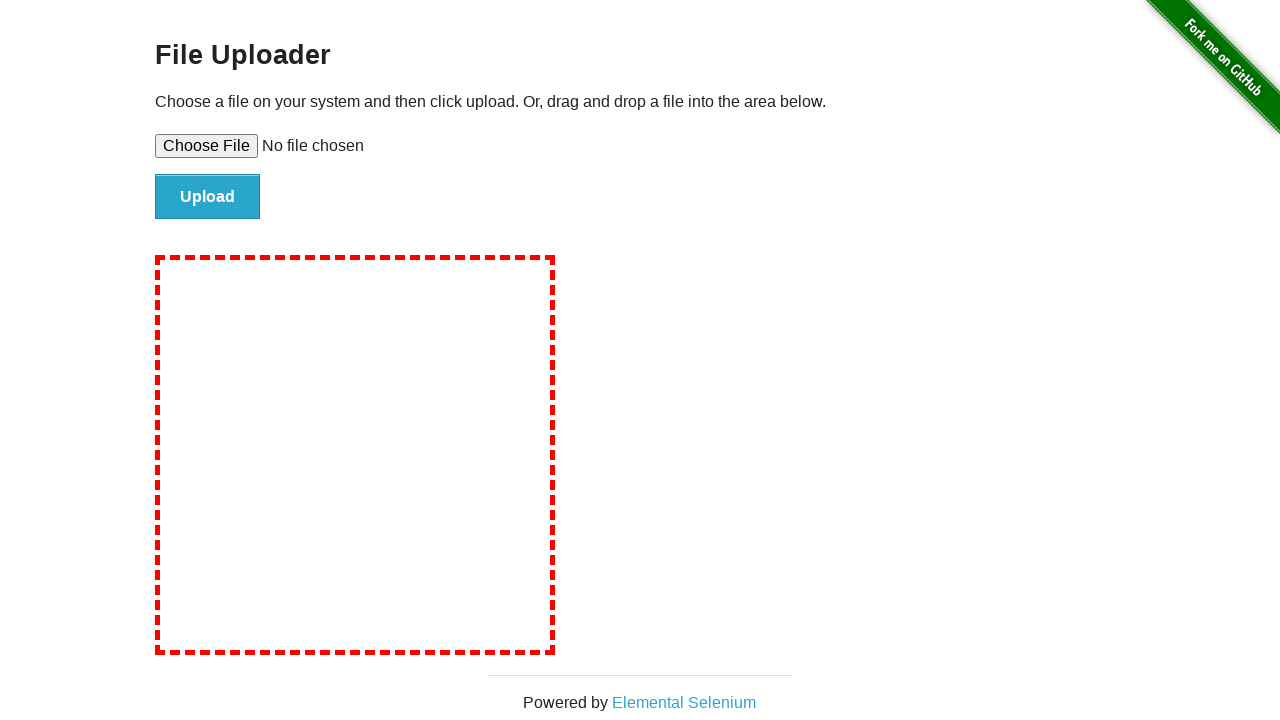

Selected file using file input element
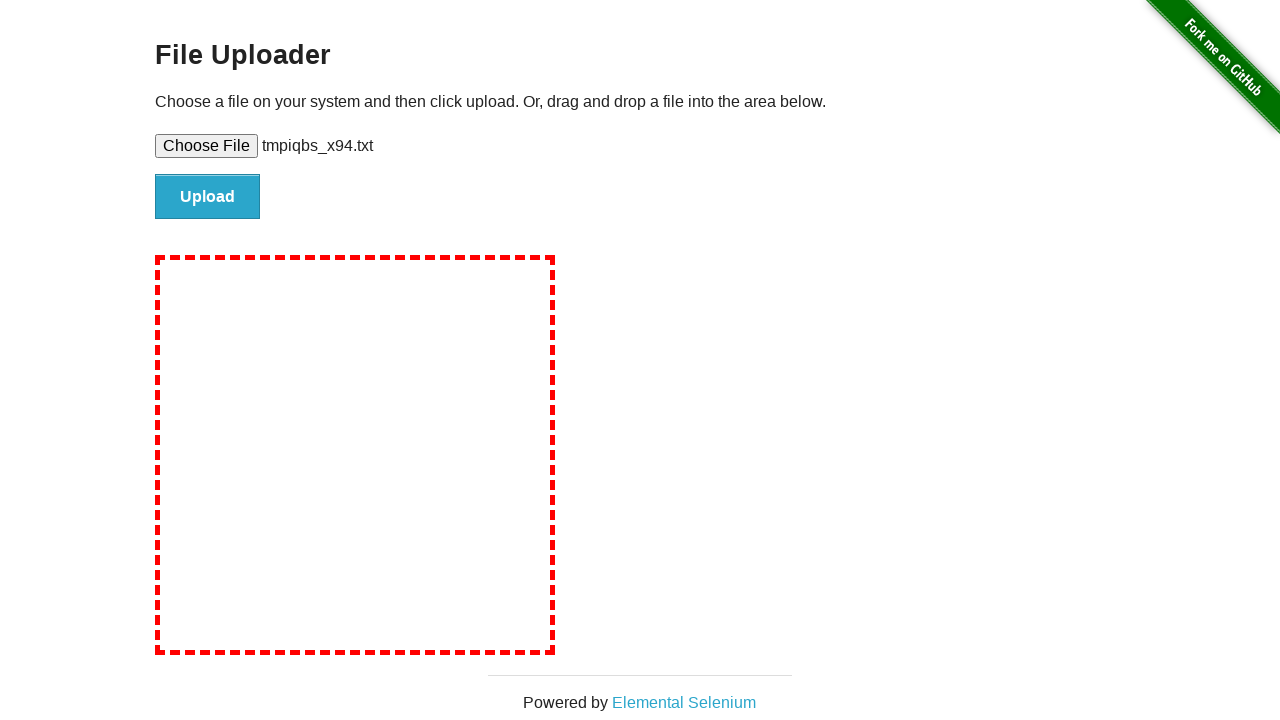

Clicked upload submit button at (208, 197) on #file-submit
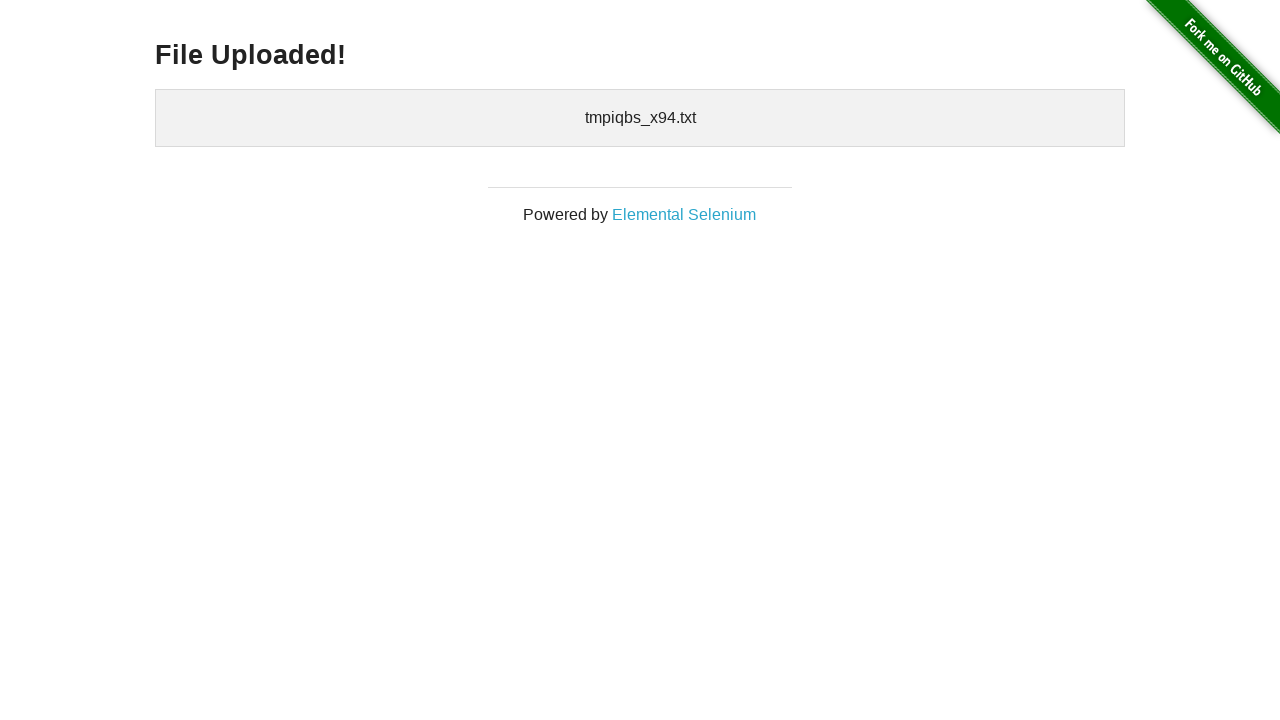

Upload confirmation message appeared
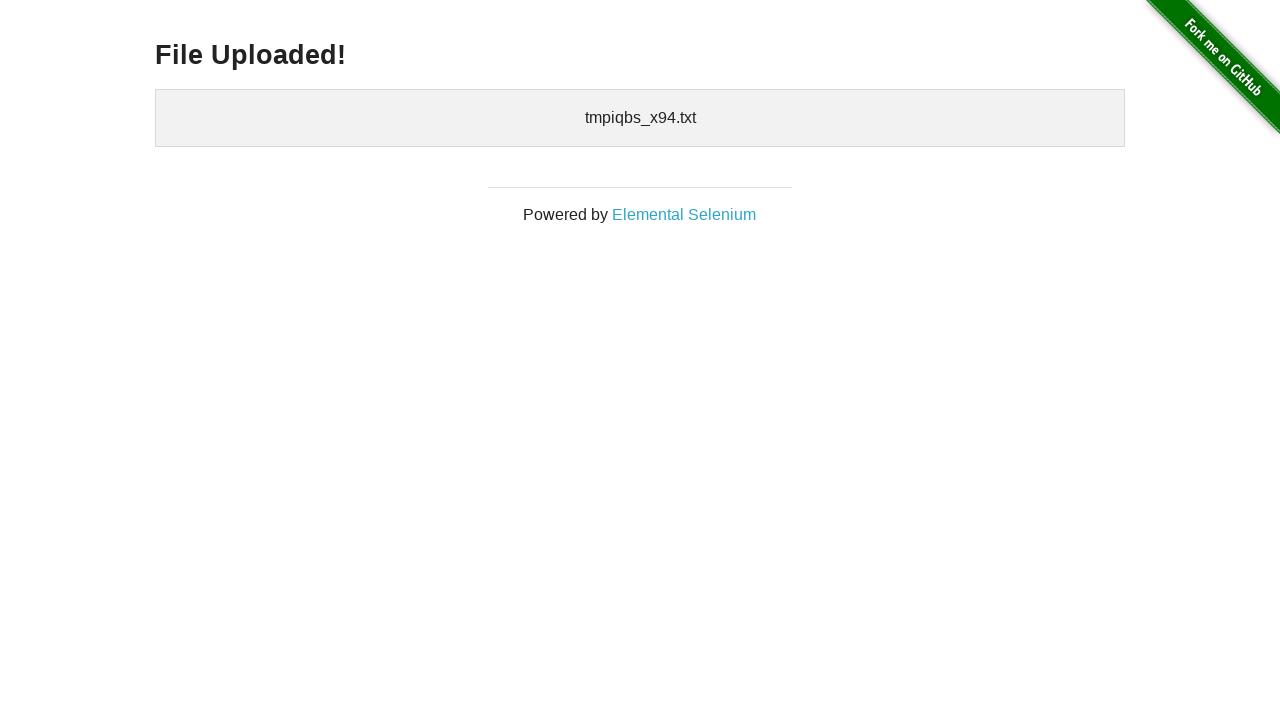

Cleaned up temporary test file
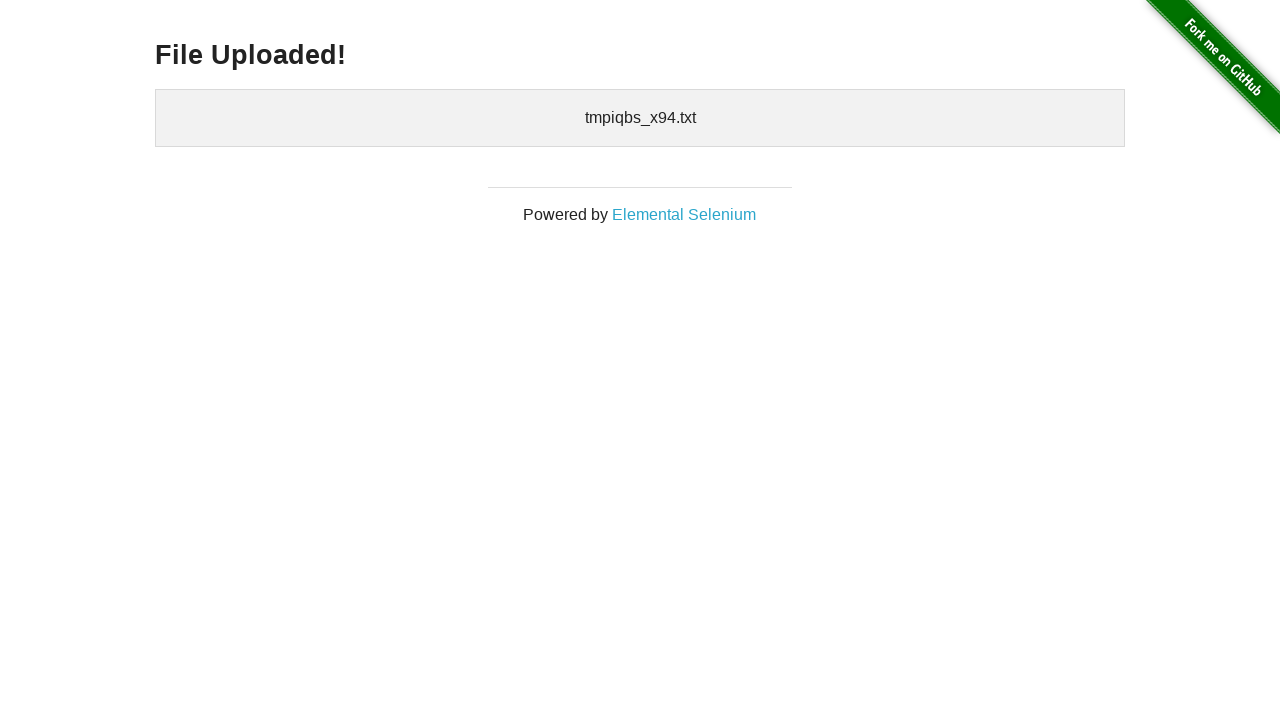

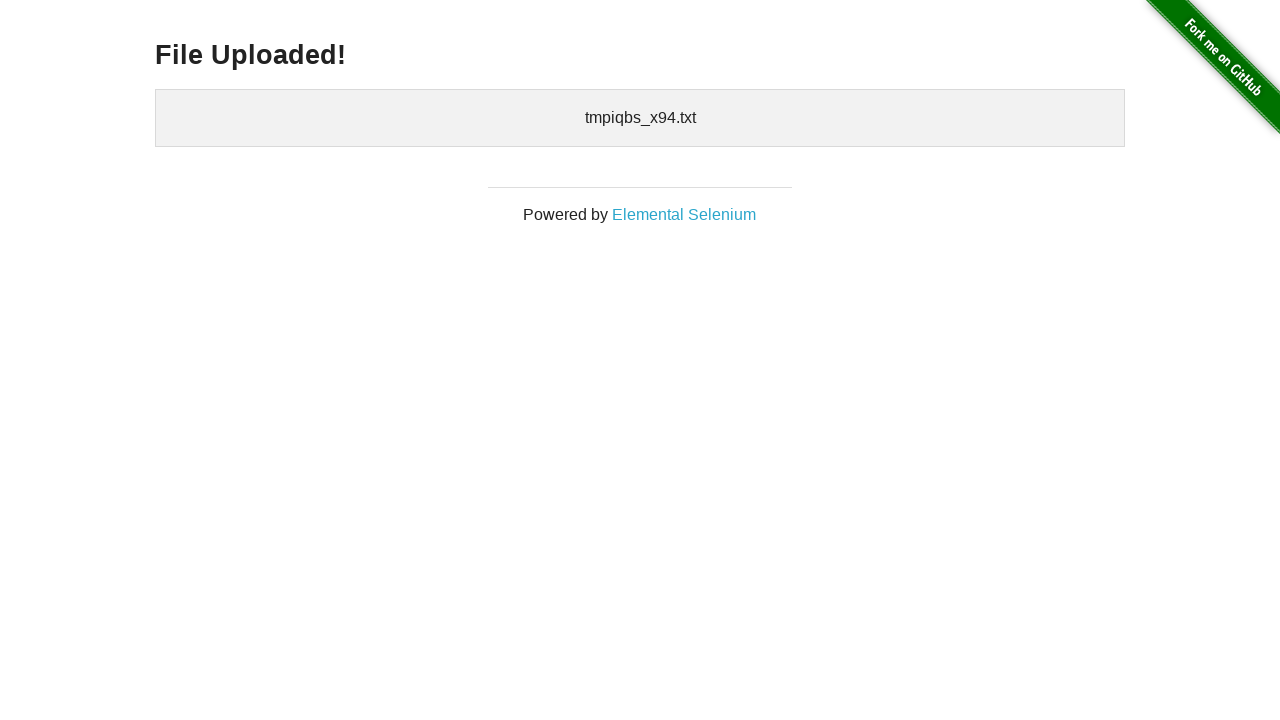